Tests right-click functionality on a button element and verifies the success message

Starting URL: https://demoqa.com/buttons

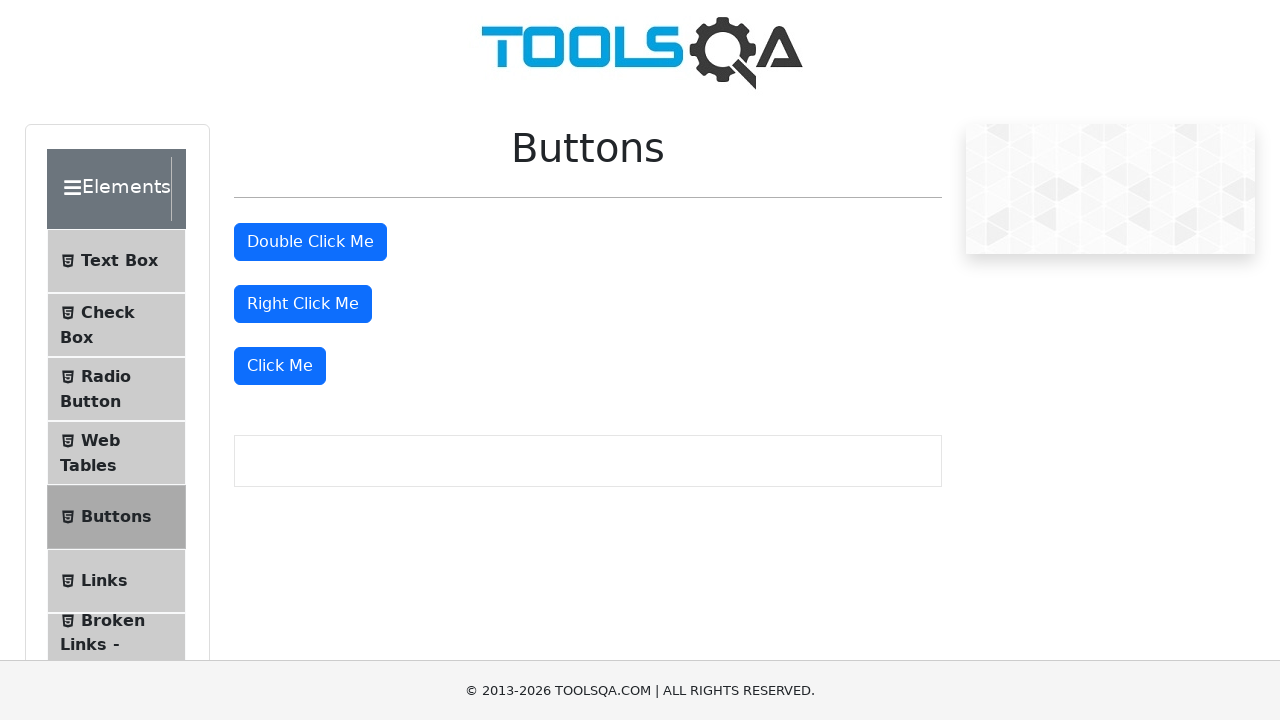

Located the right-click button element
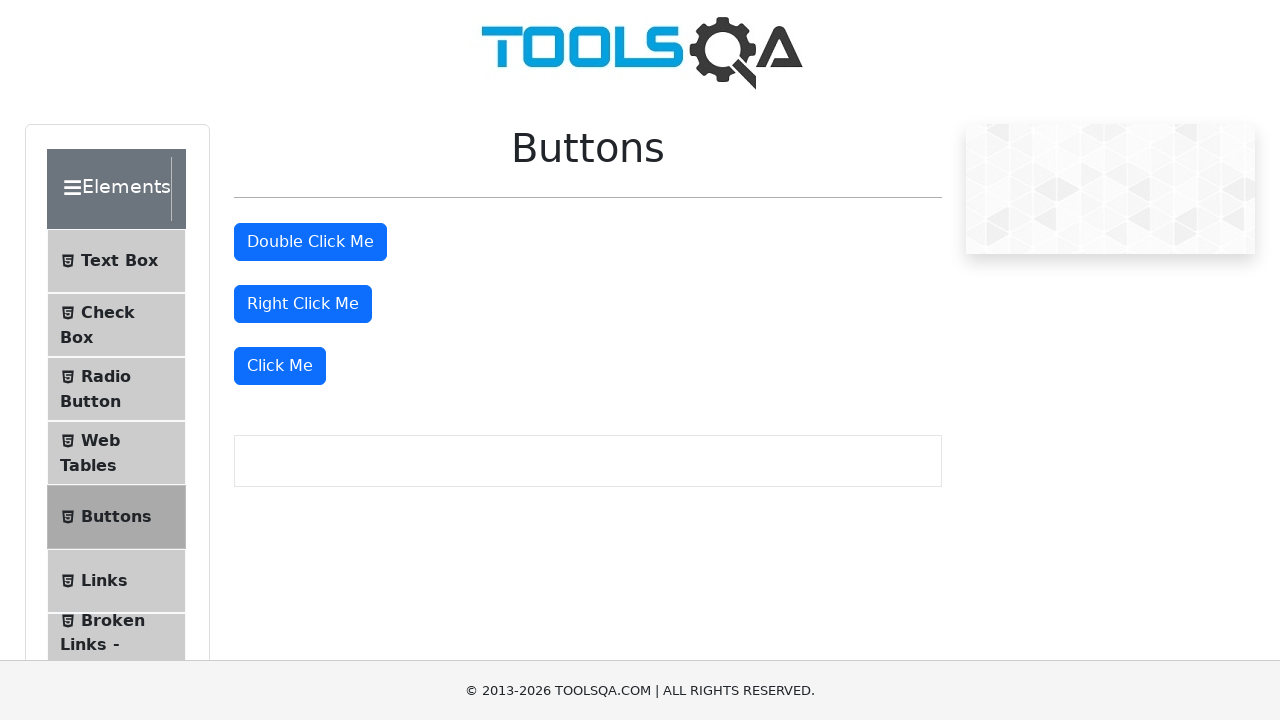

Performed right-click action on the button at (303, 304) on #rightClickBtn
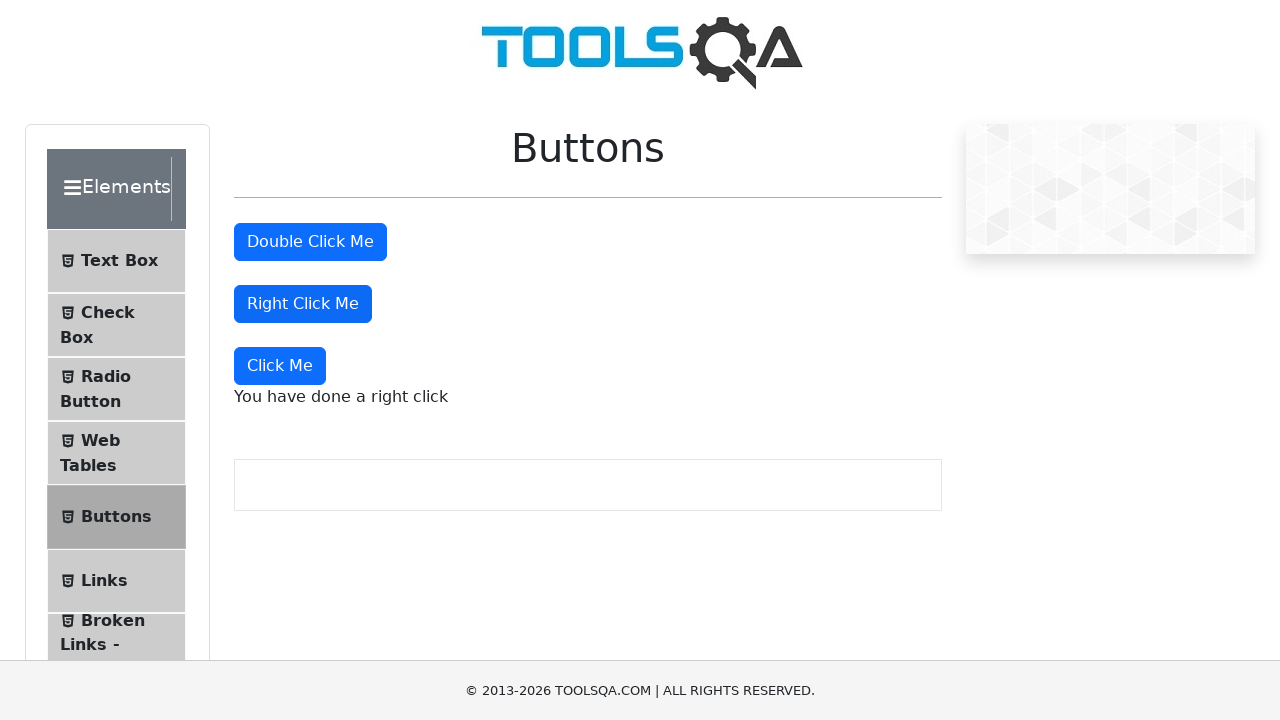

Located the right-click message element
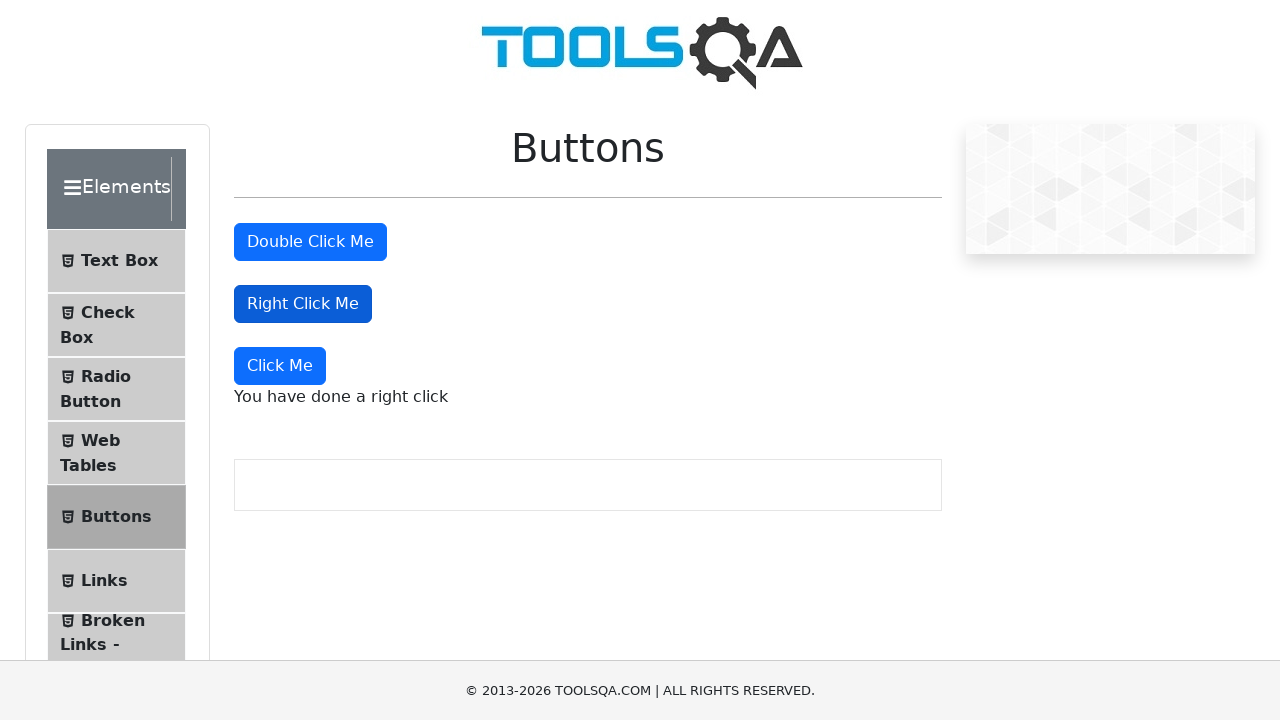

Verified success message: 'You have done a right click'
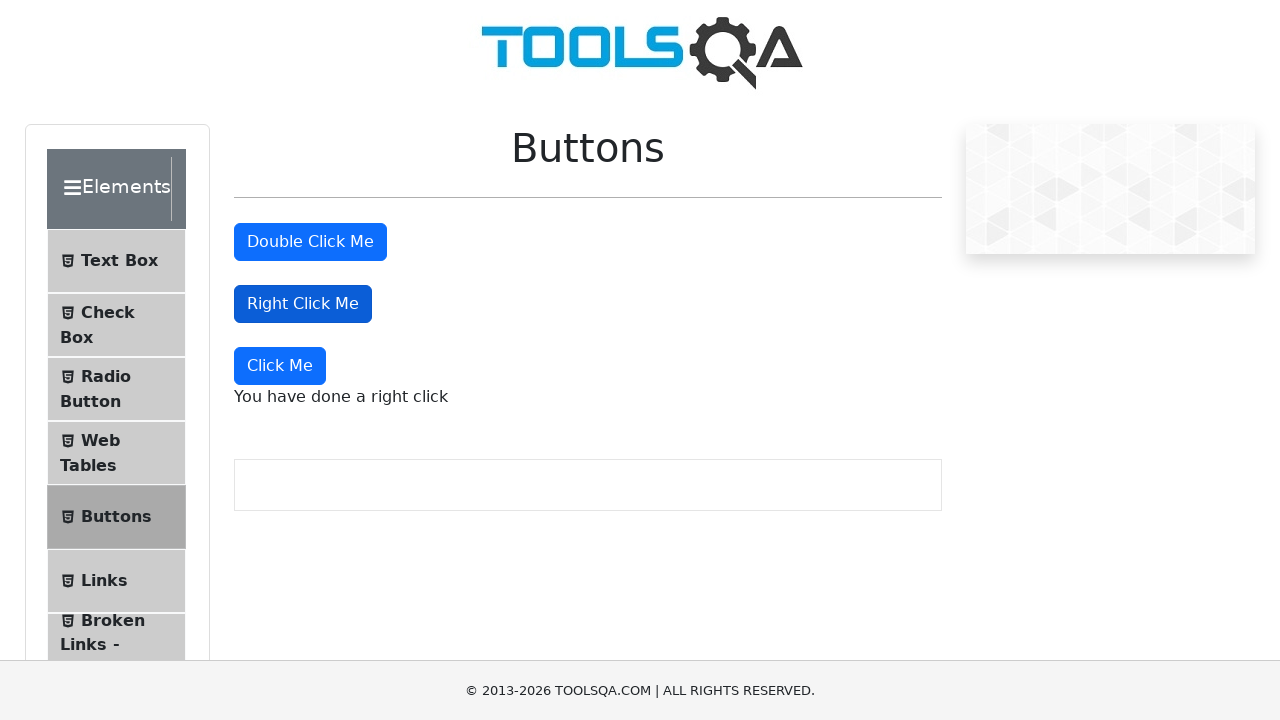

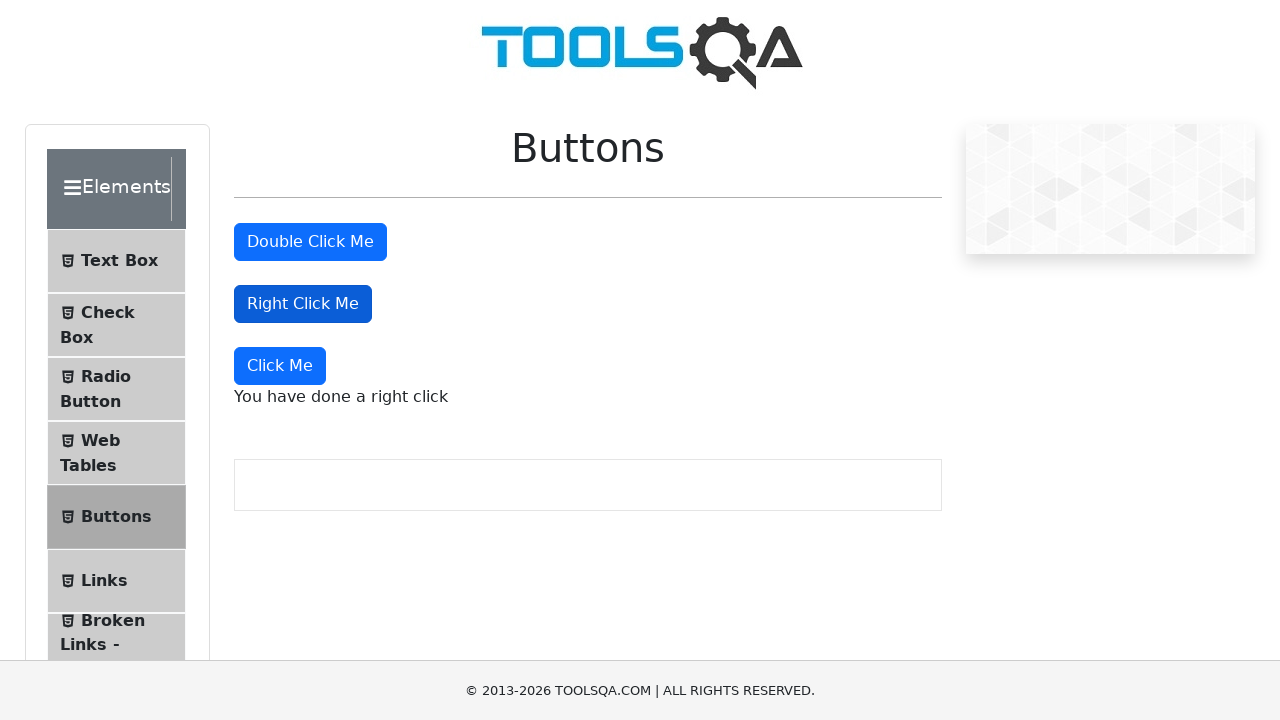